Tests clicking functionality by clicking the Add Element button multiple times

Starting URL: https://the-internet.herokuapp.com/add_remove_elements/

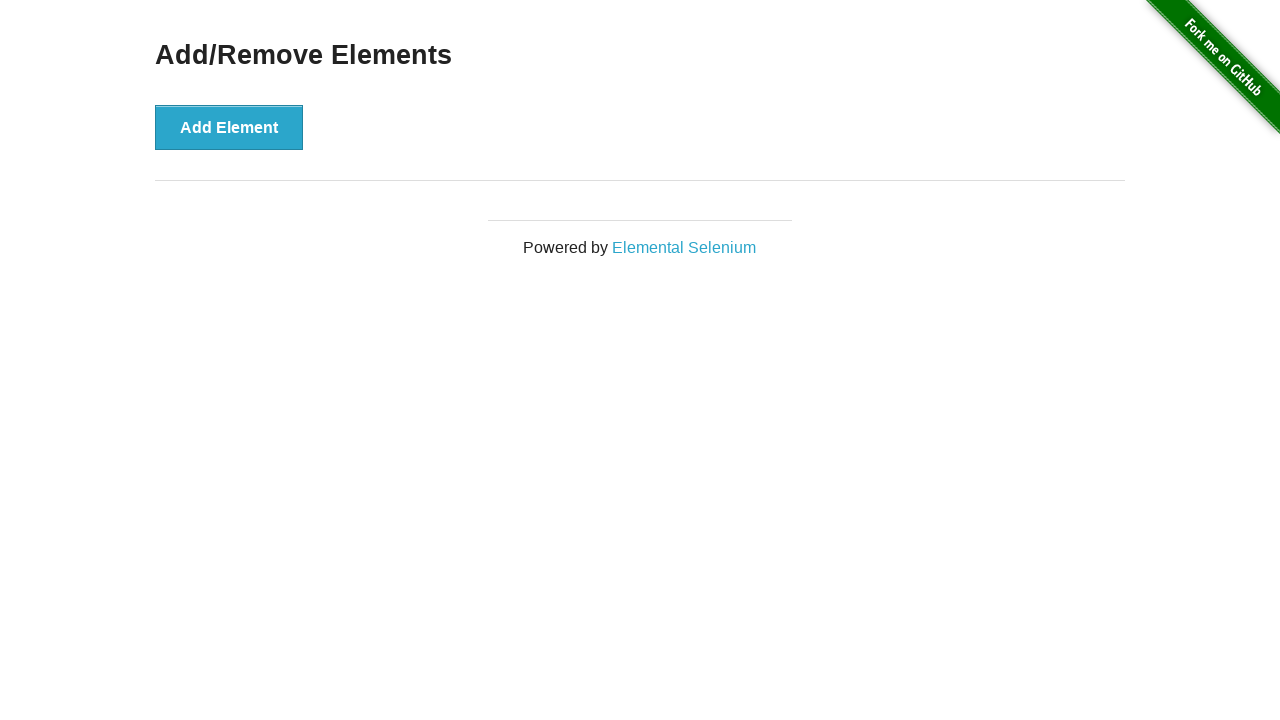

Clicked the Add Element button for the first time at (229, 127) on button[onclick='addElement()']
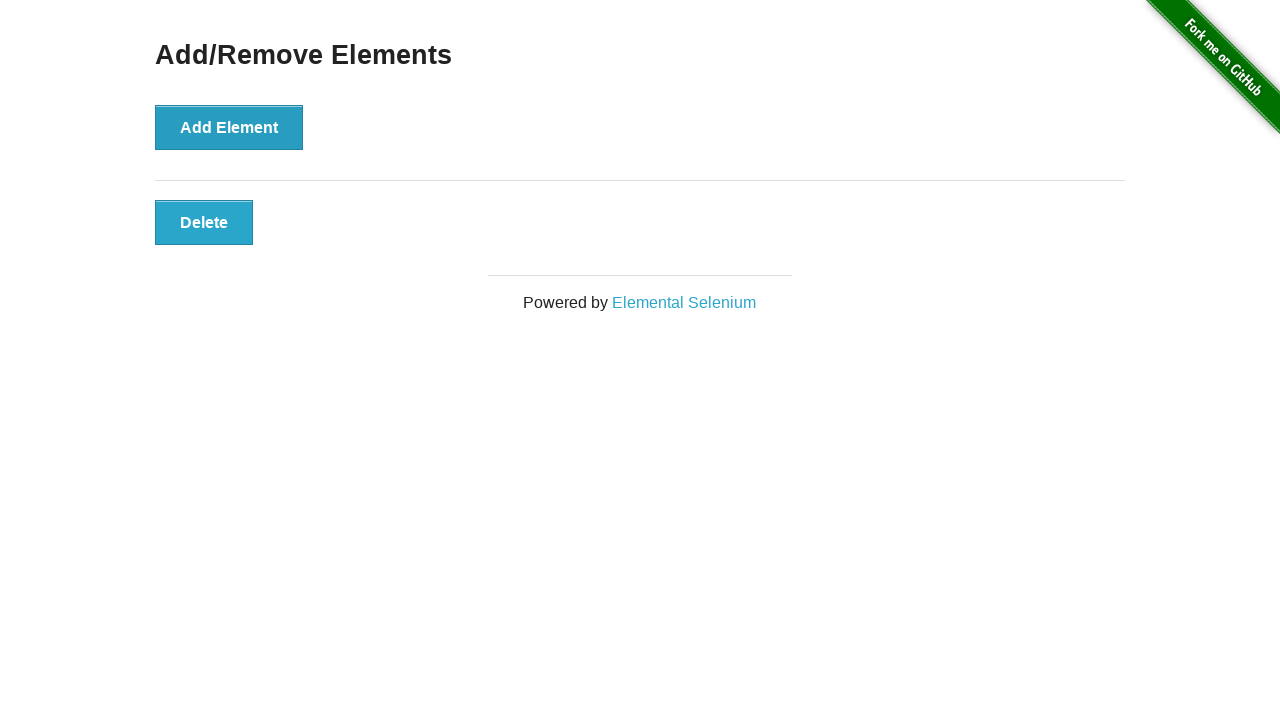

Clicked the Add Element button for the second time at (229, 127) on button[onclick='addElement()']
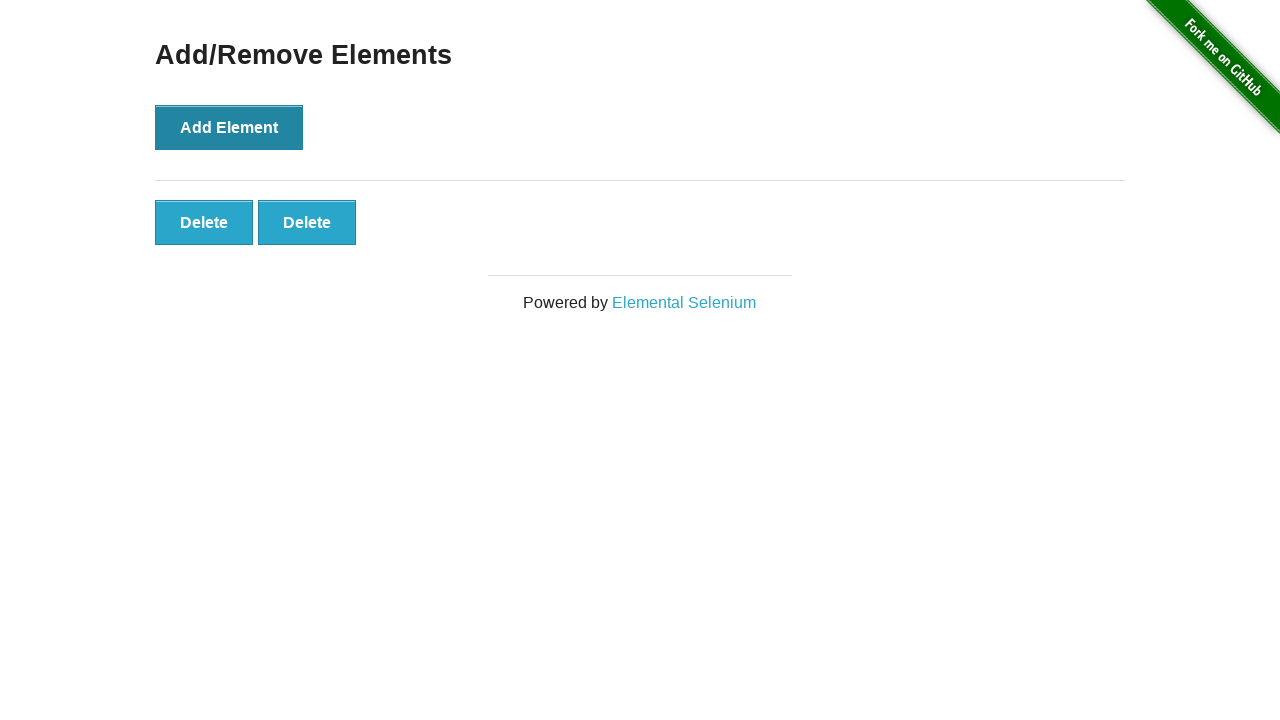

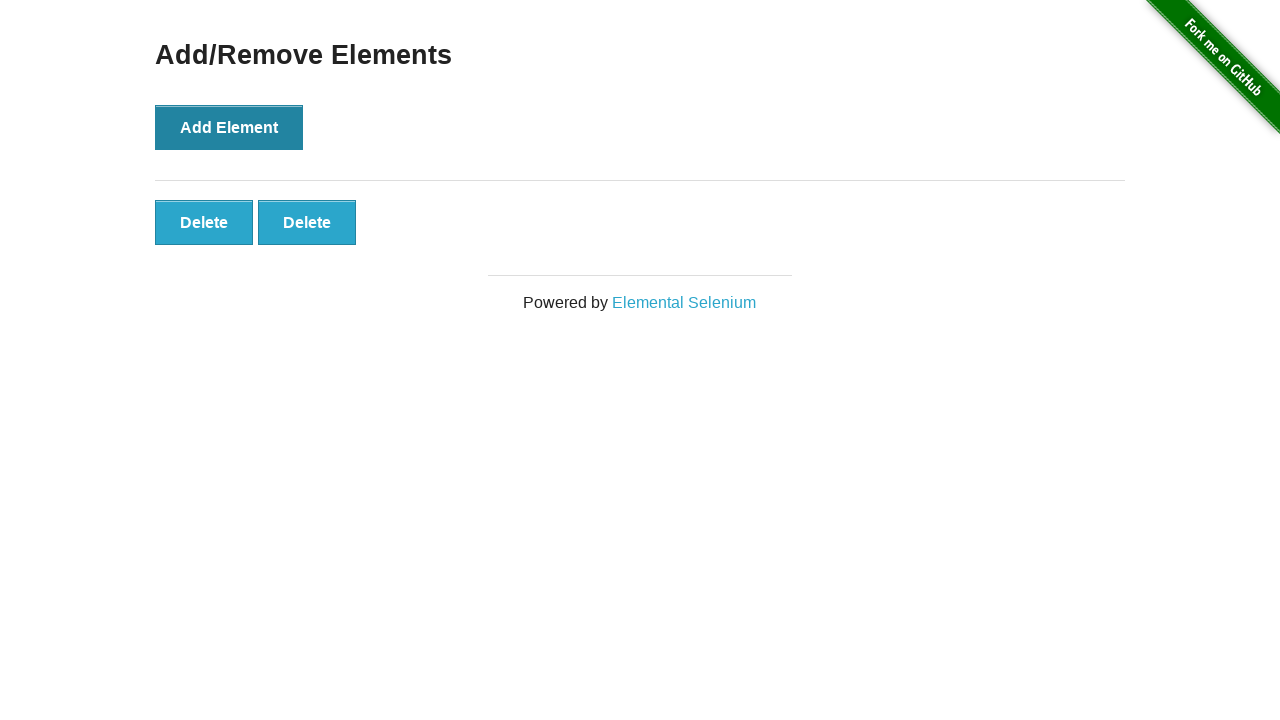